Tests the account registration form on UIBank by filling in personal details including name, title, gender, employment status, username, email, and password fields

Starting URL: https://uibank.uipath.com/register-account

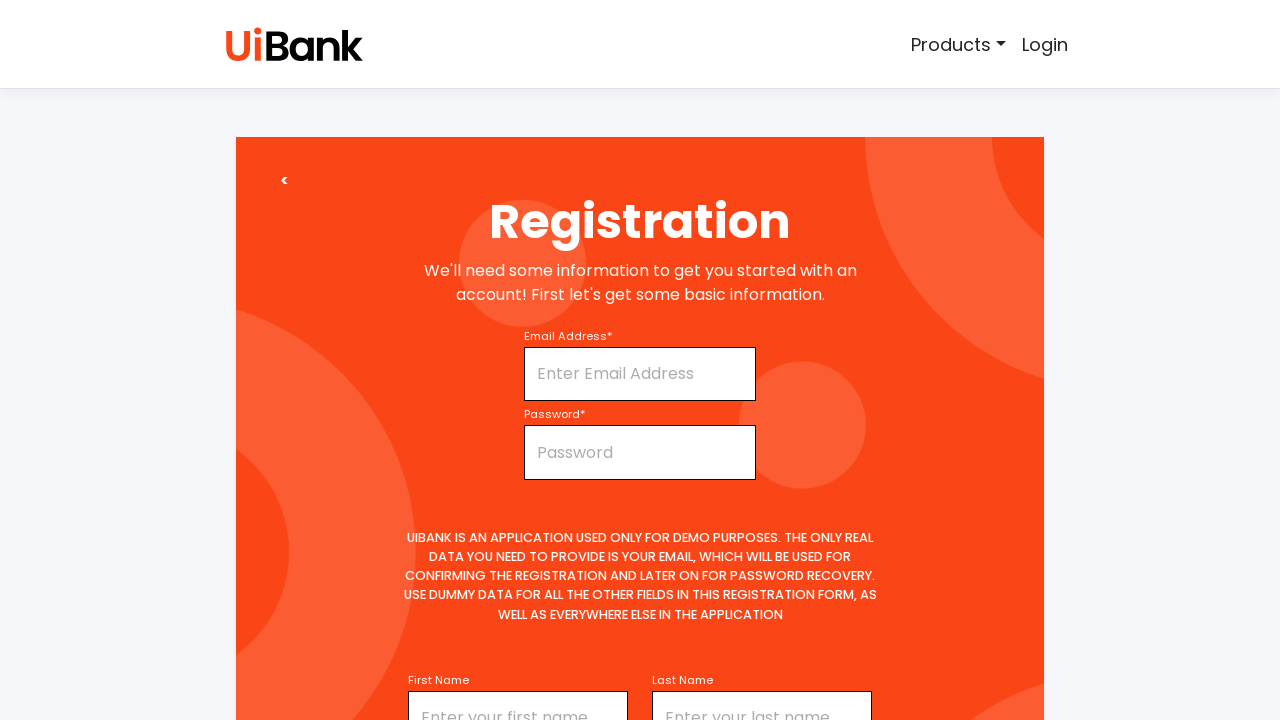

Filled first name field with 'Michael' on #firstName
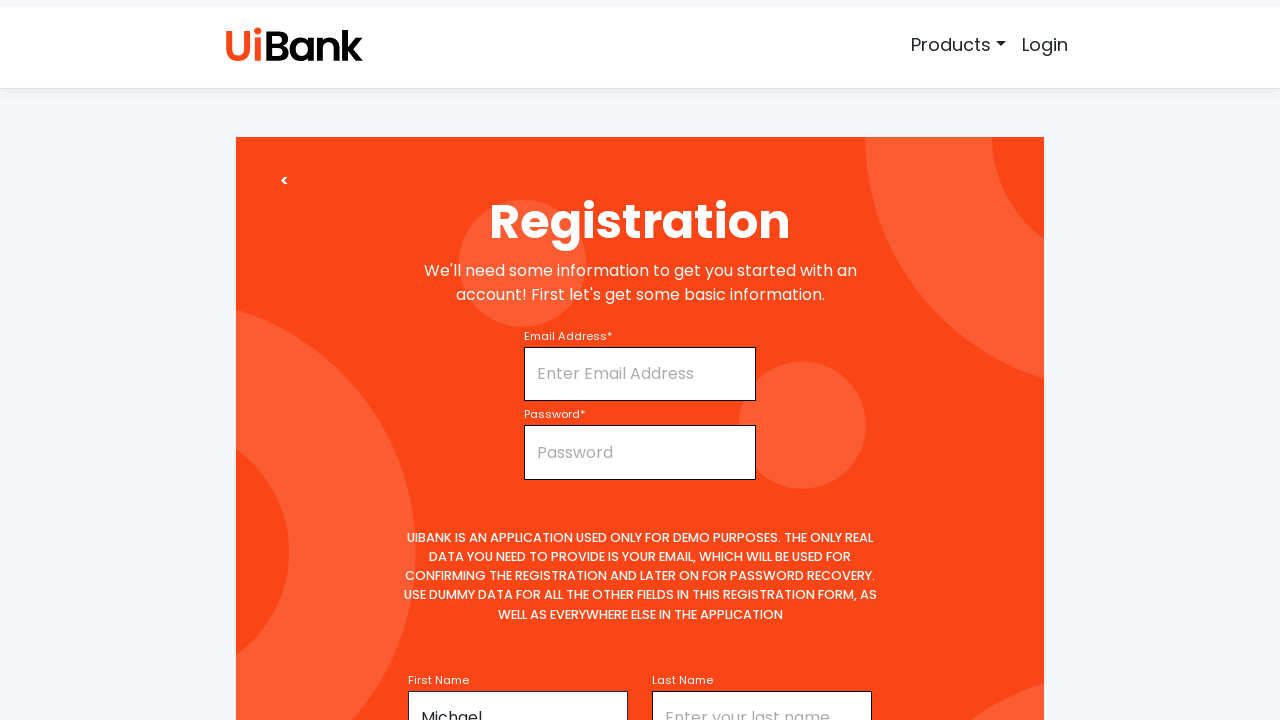

Selected 'Mr' from title dropdown on #title
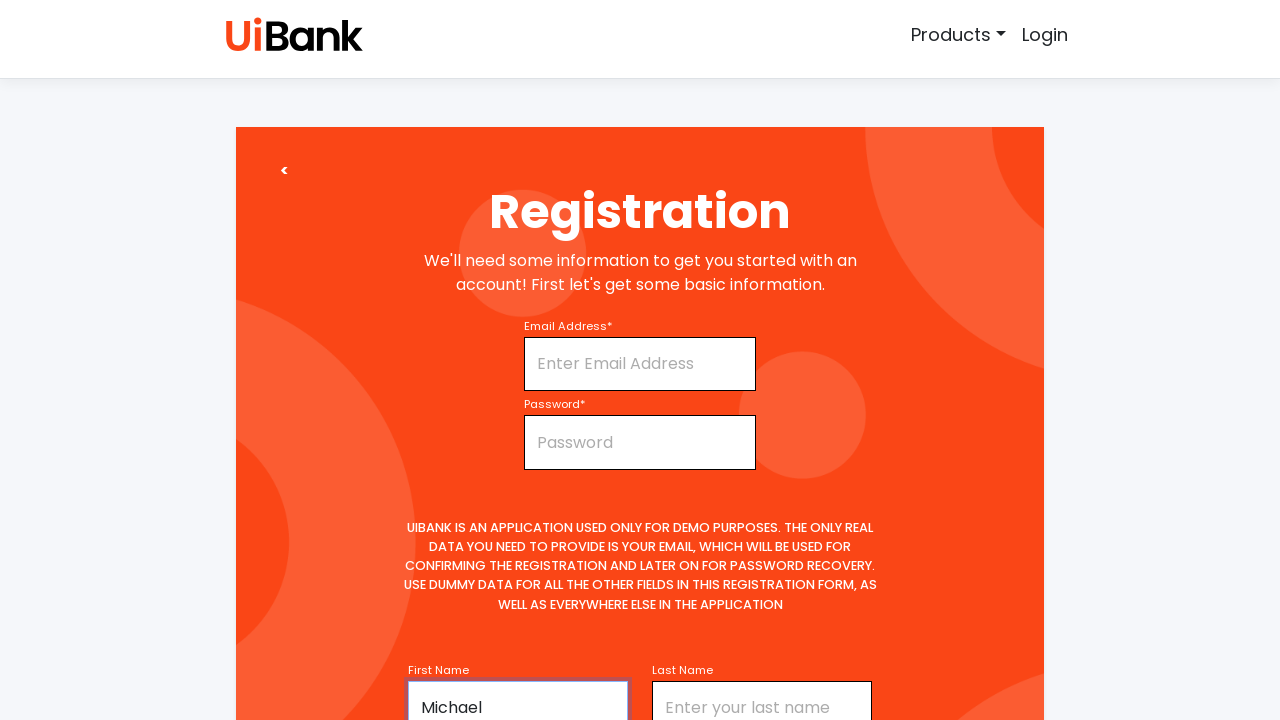

Filled middle name field with 'James' on #middleName
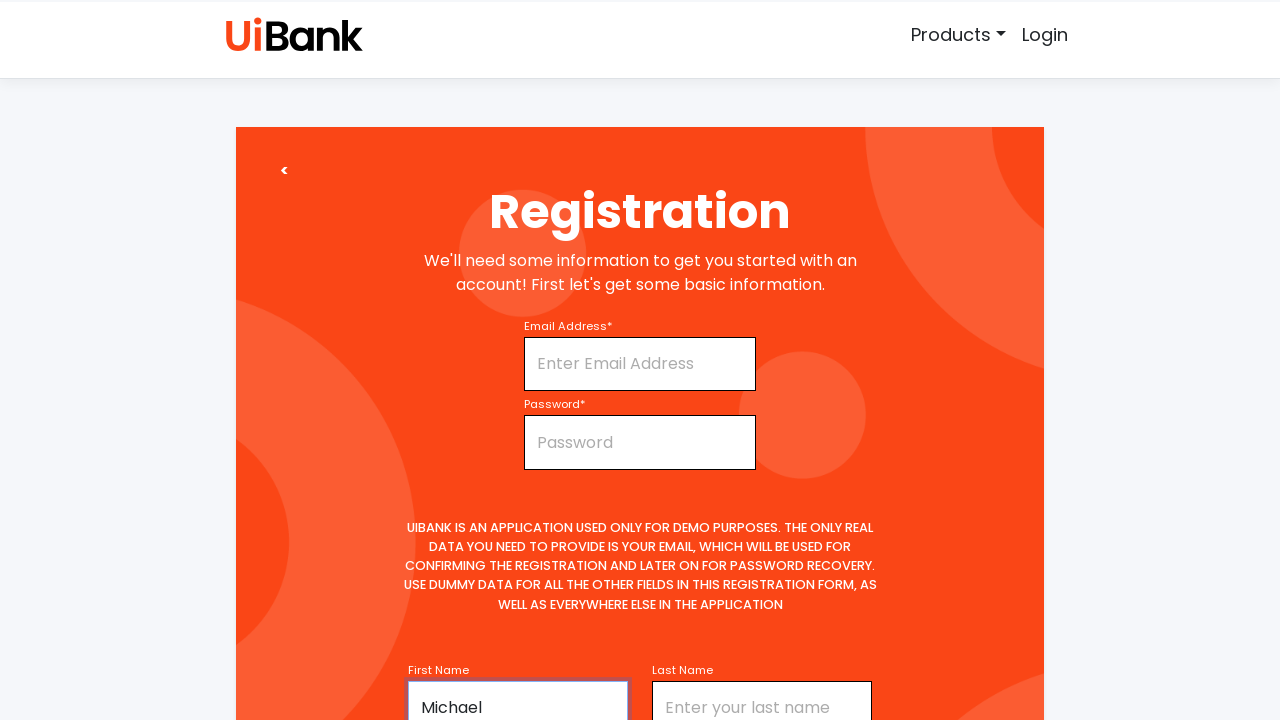

Filled last name field with 'Thompson' on #lastName
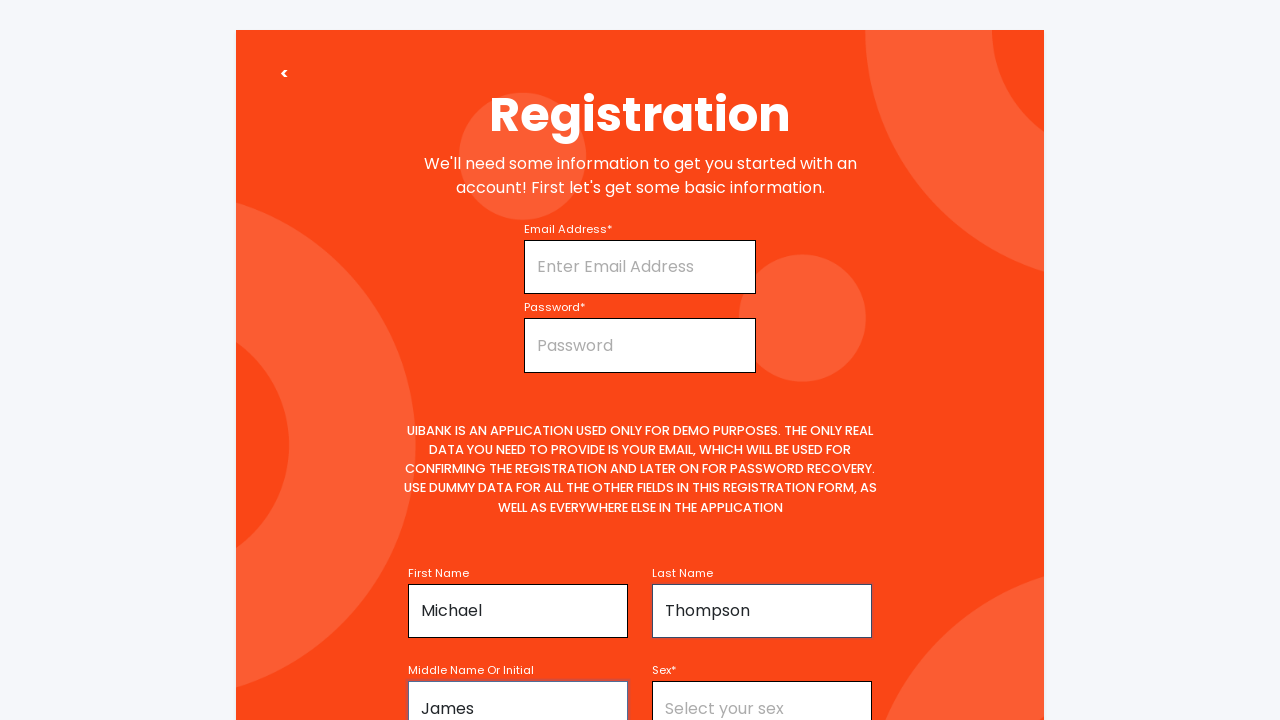

Selected 'Male' from gender dropdown on #sex
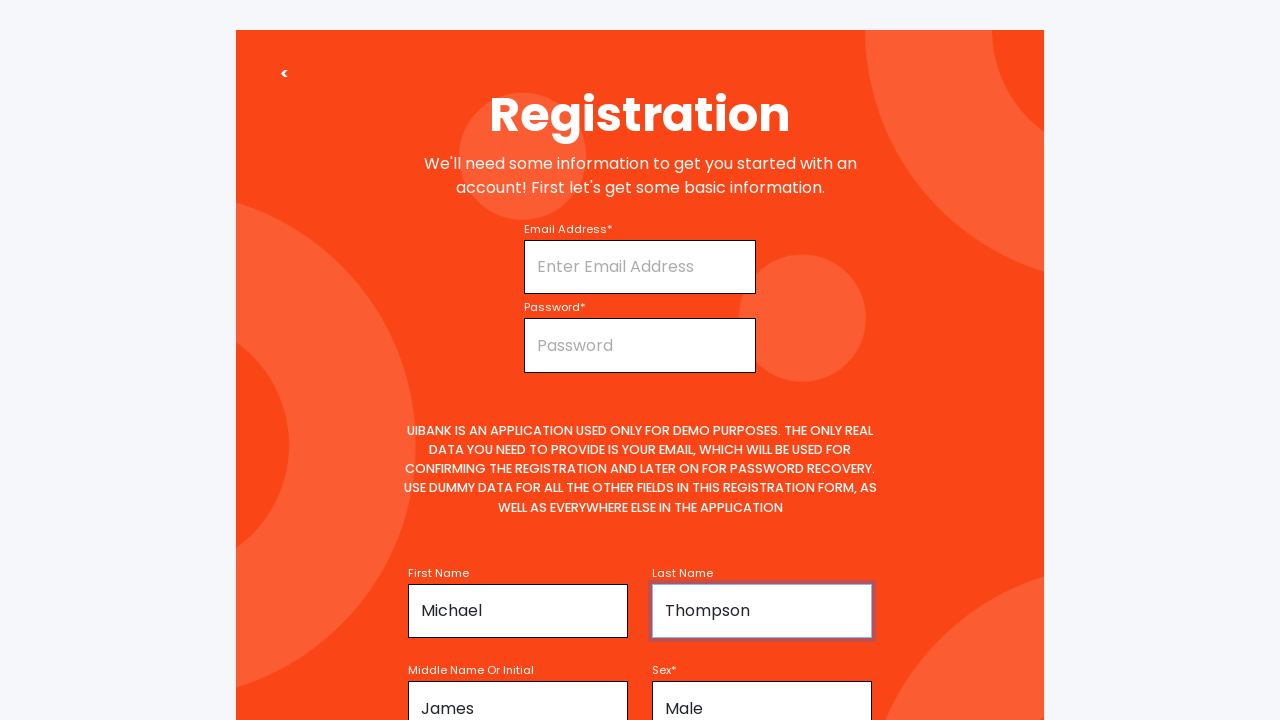

Selected 'Unemployed' from employment status dropdown on #employmentStatus
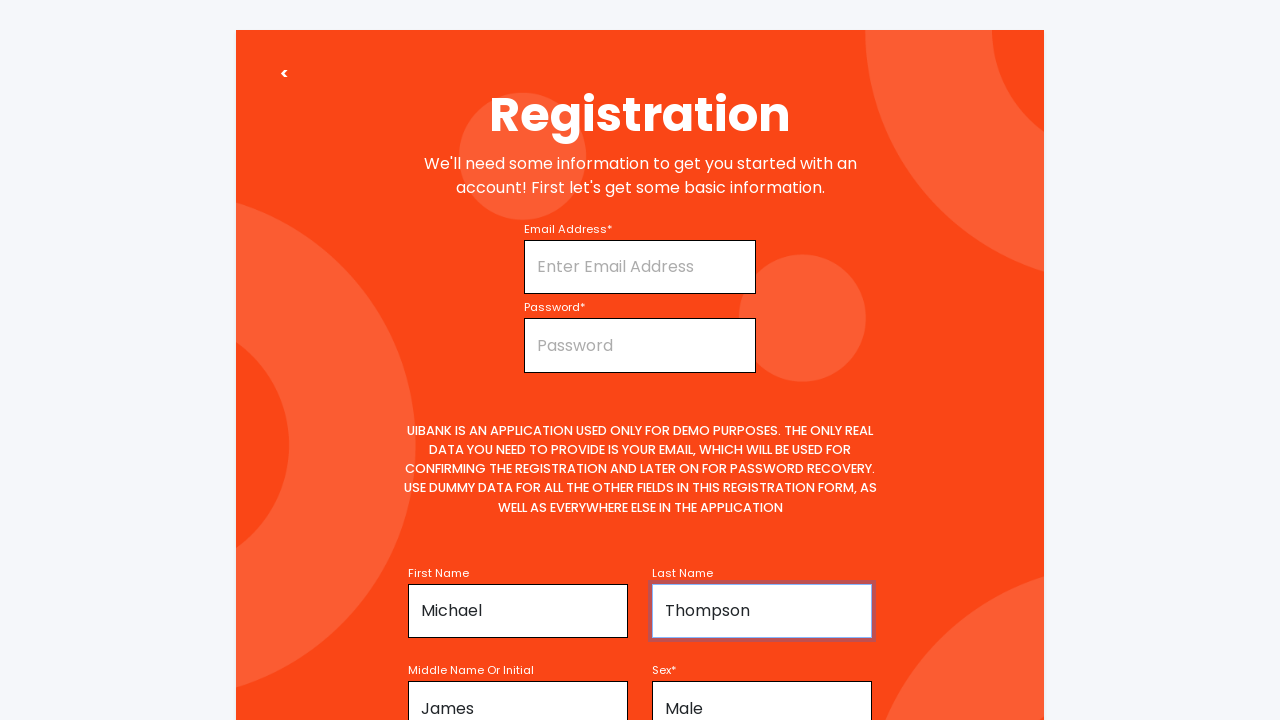

Filled username field with 'mjthompson2024' on #username
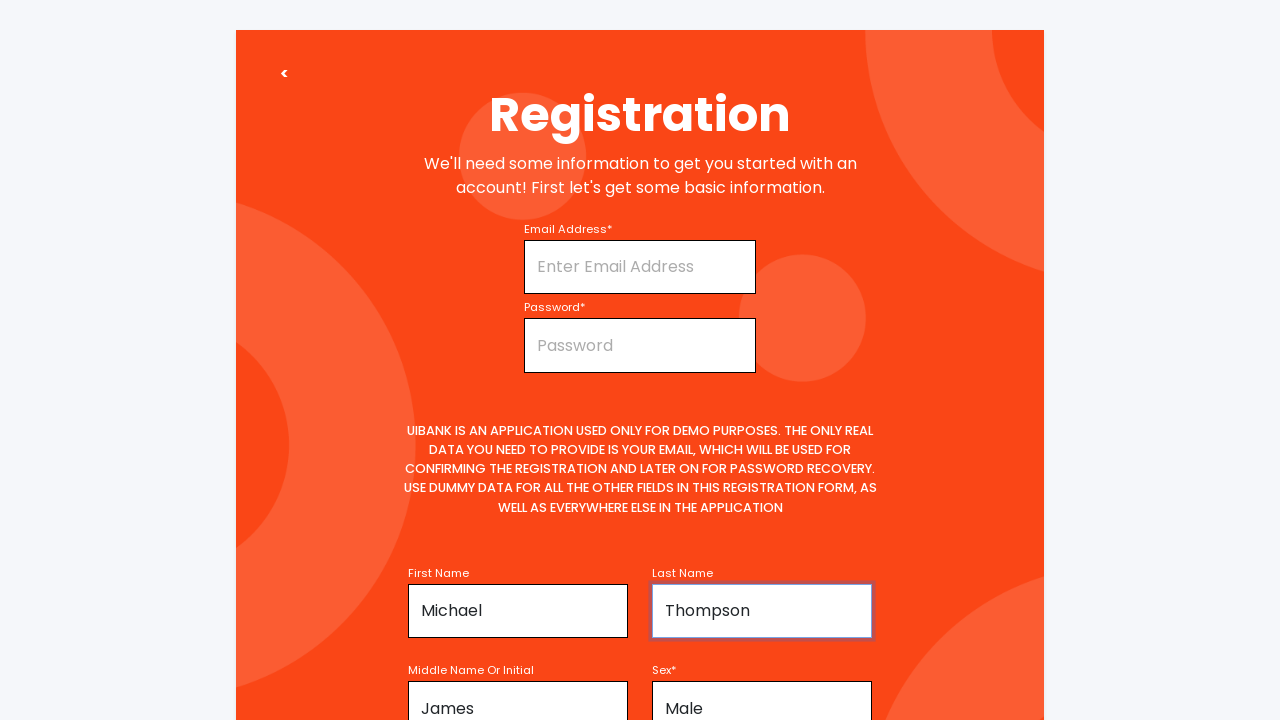

Filled email field with 'mjthompson2024@example.com' on #email
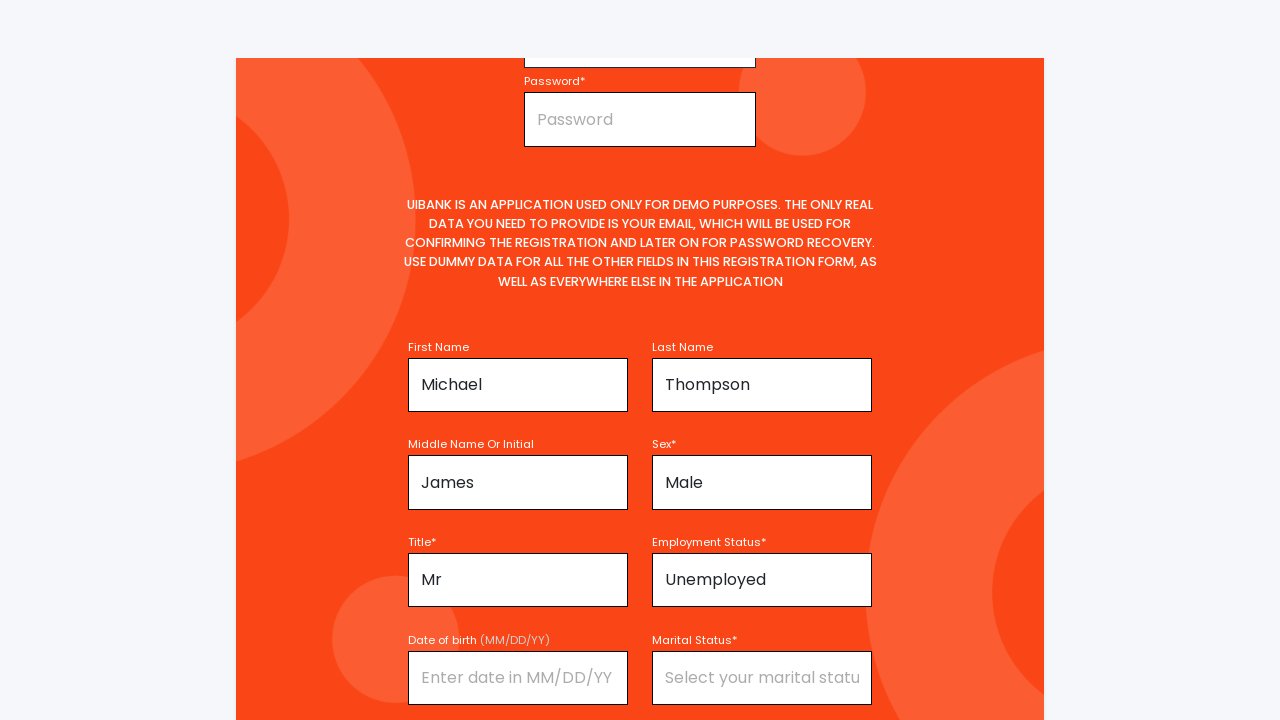

Filled password field with secure password on #password
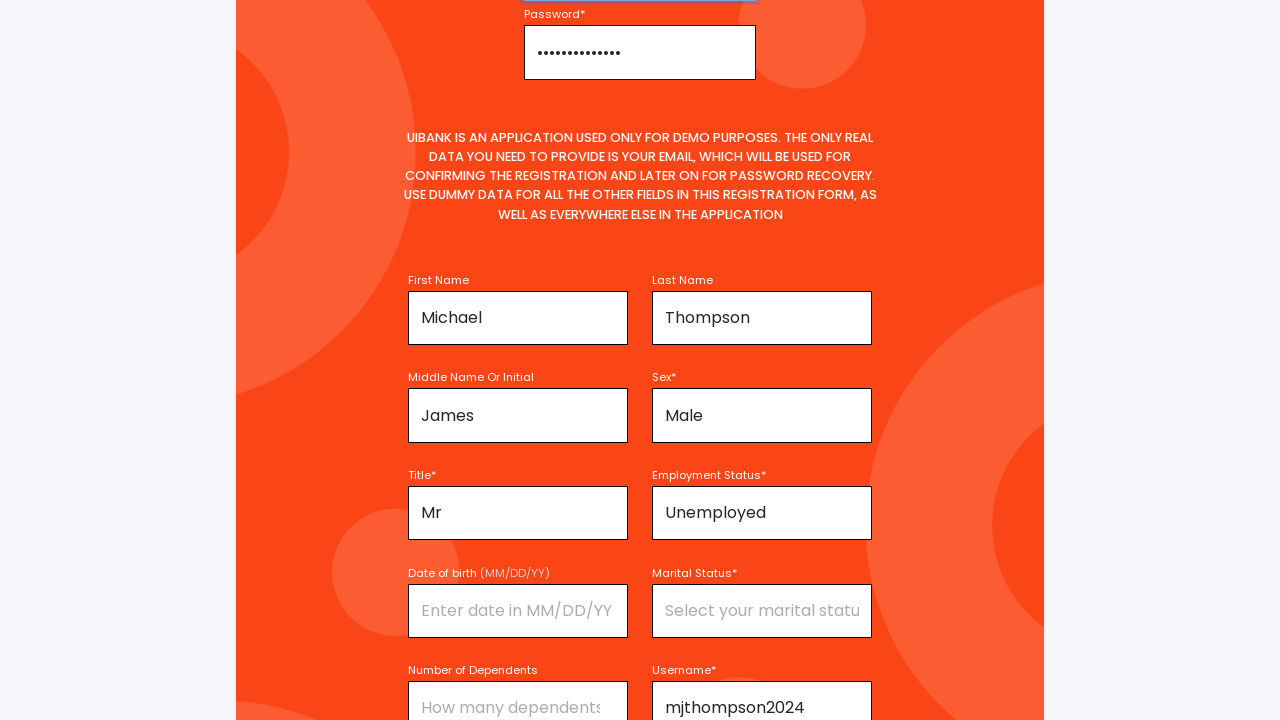

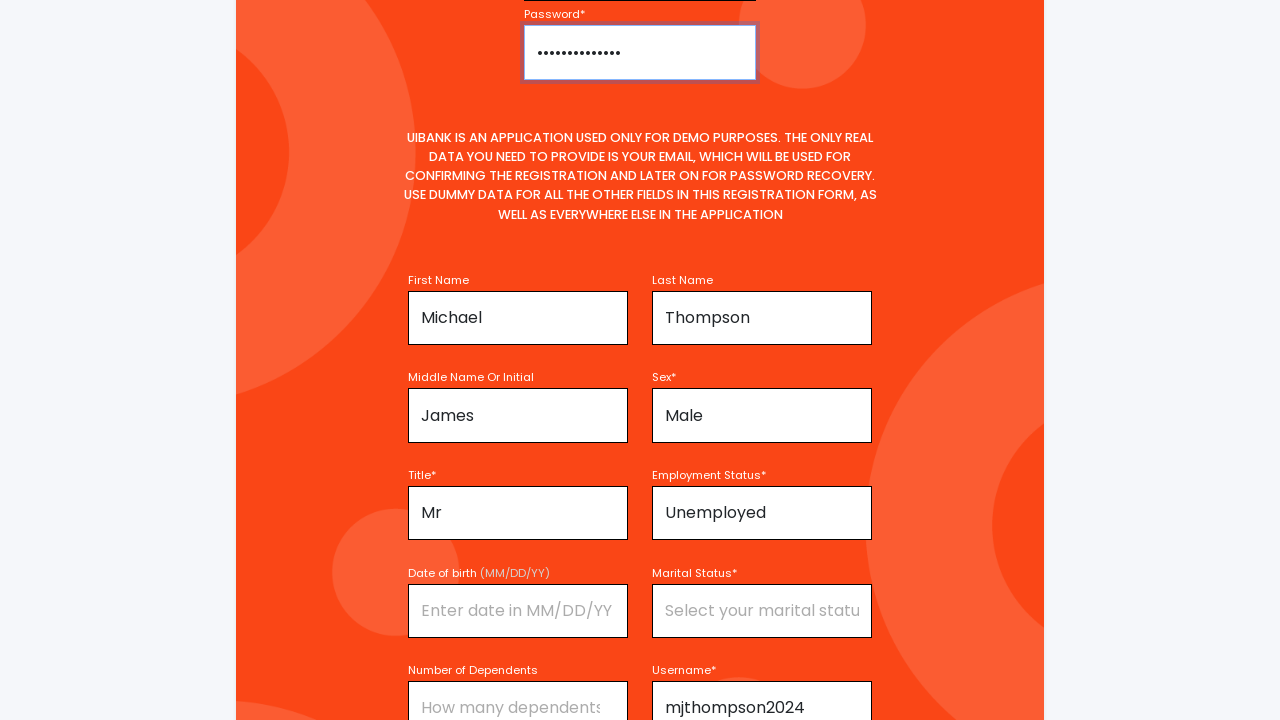